Navigates to a web table page and verifies that the sample table with rows is present and loaded

Starting URL: https://awesomeqa.com/webtable1.html

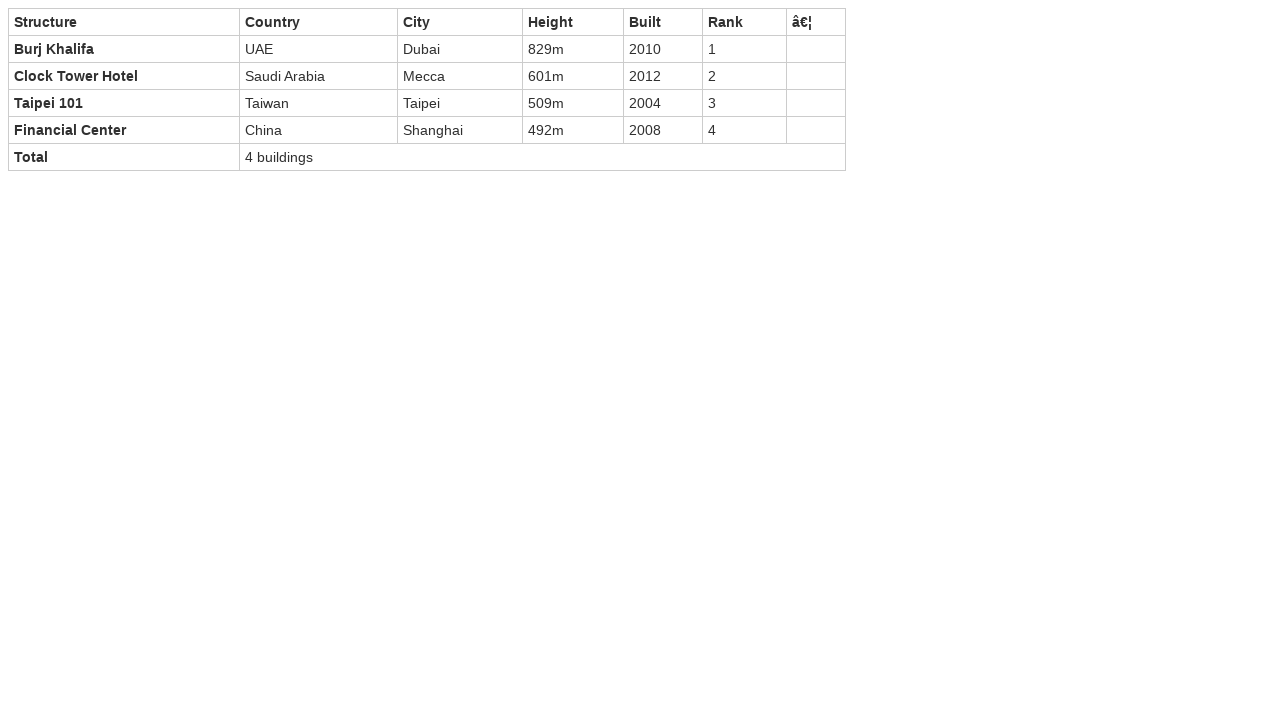

Set viewport size to 1920x1080
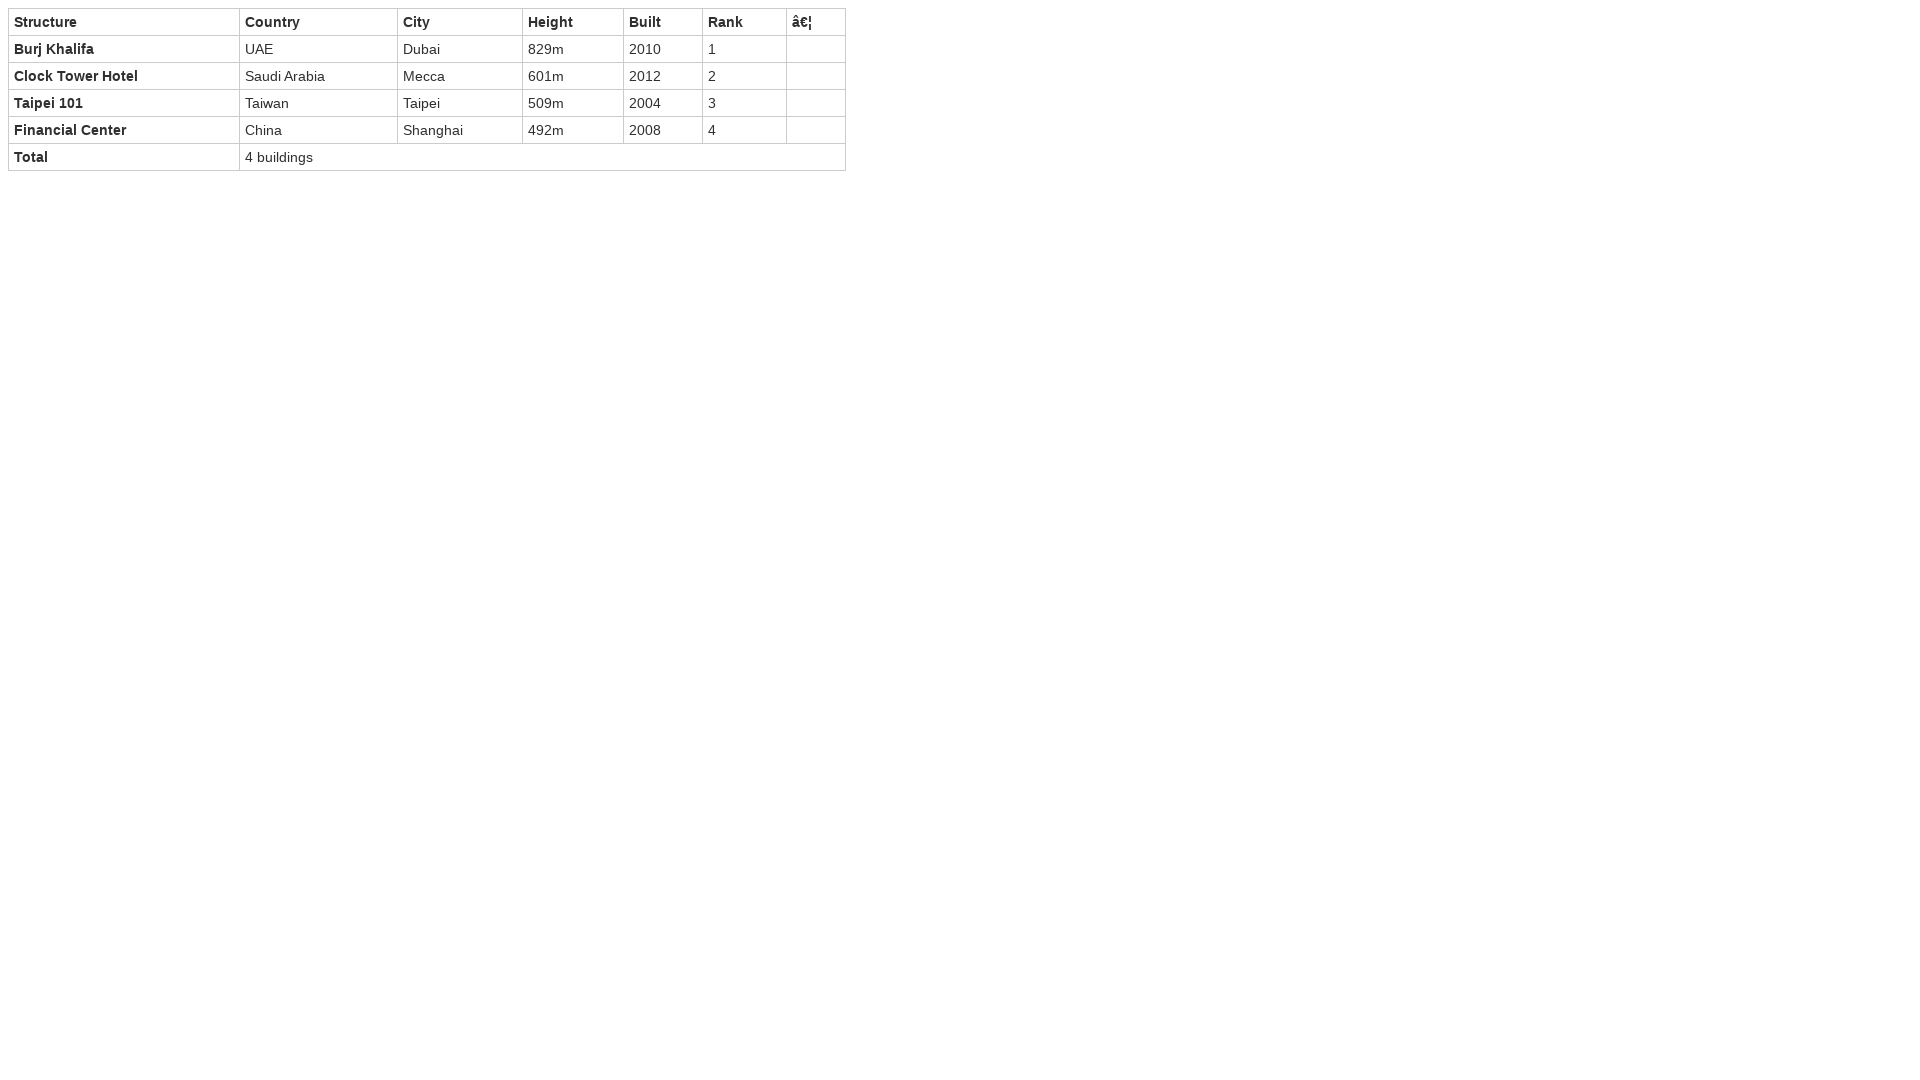

Waited for sample table tbody to be present
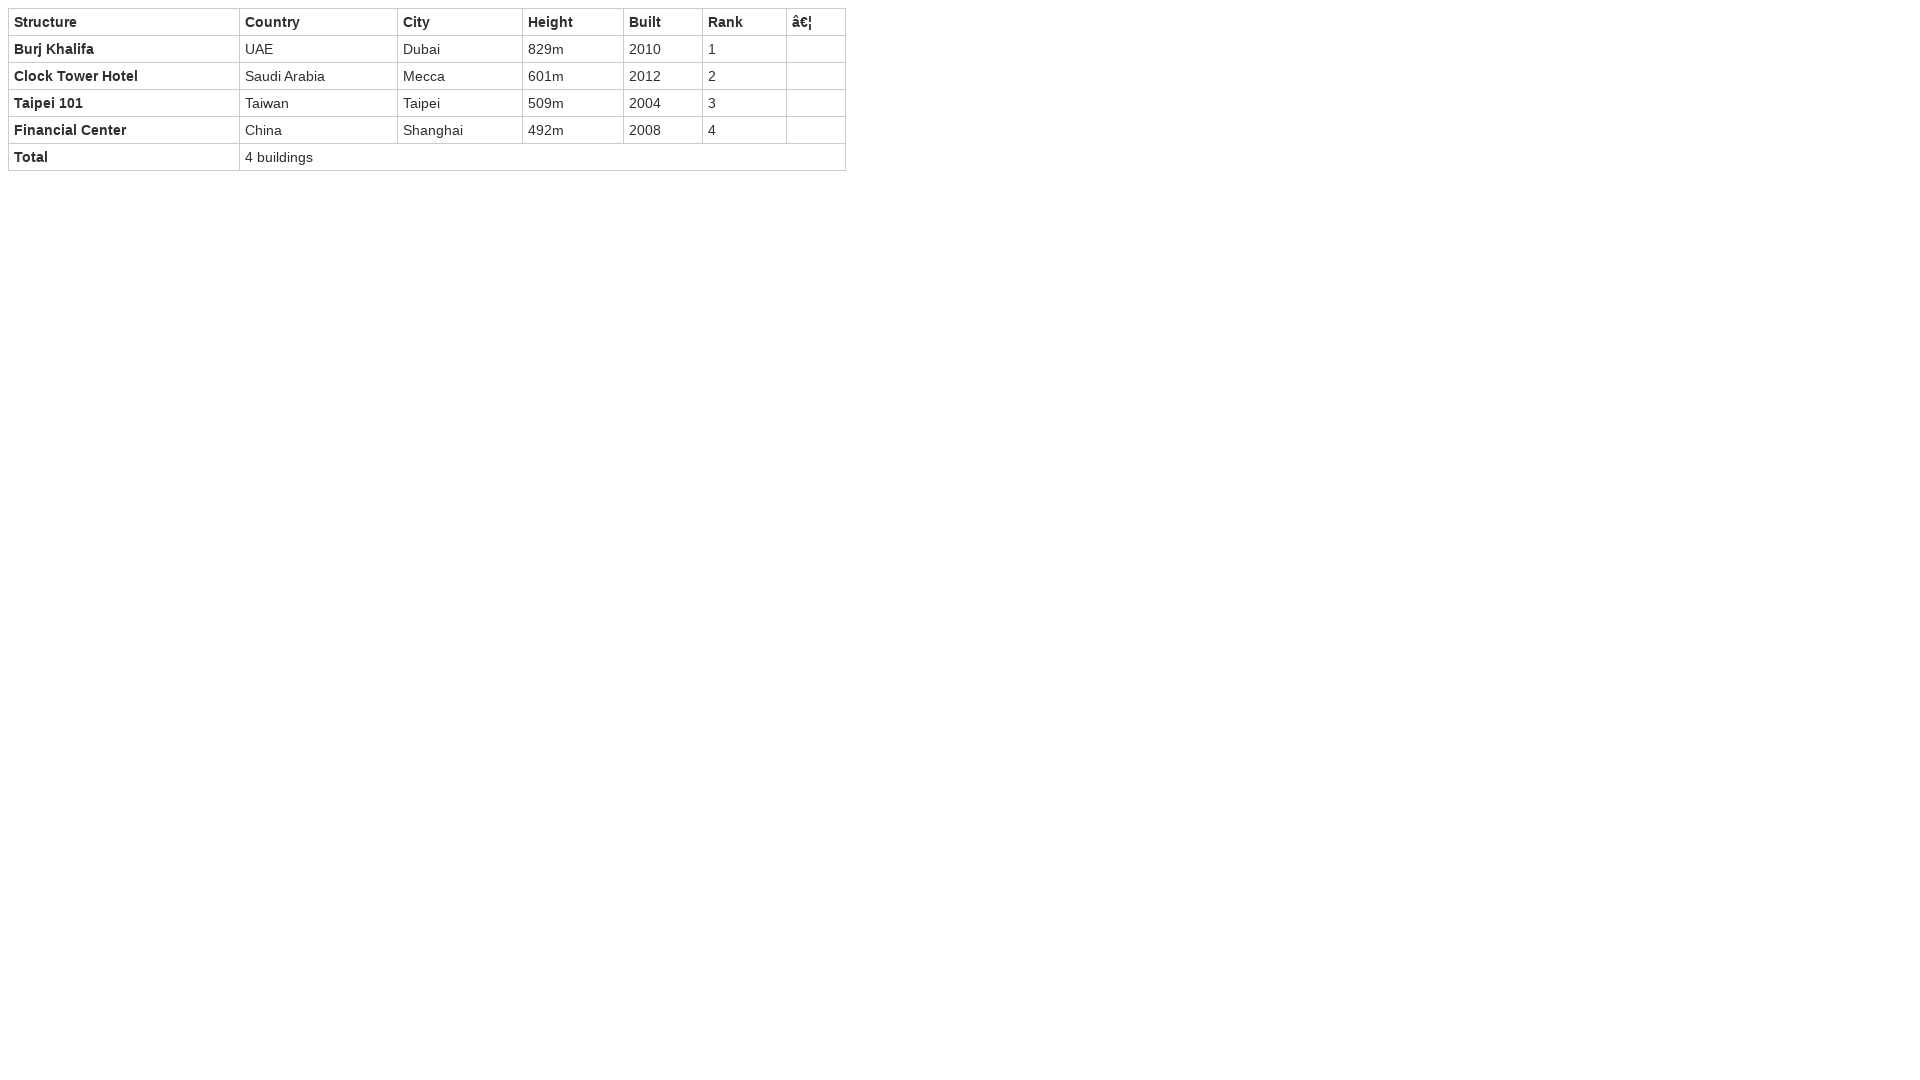

Located table rows in sample table
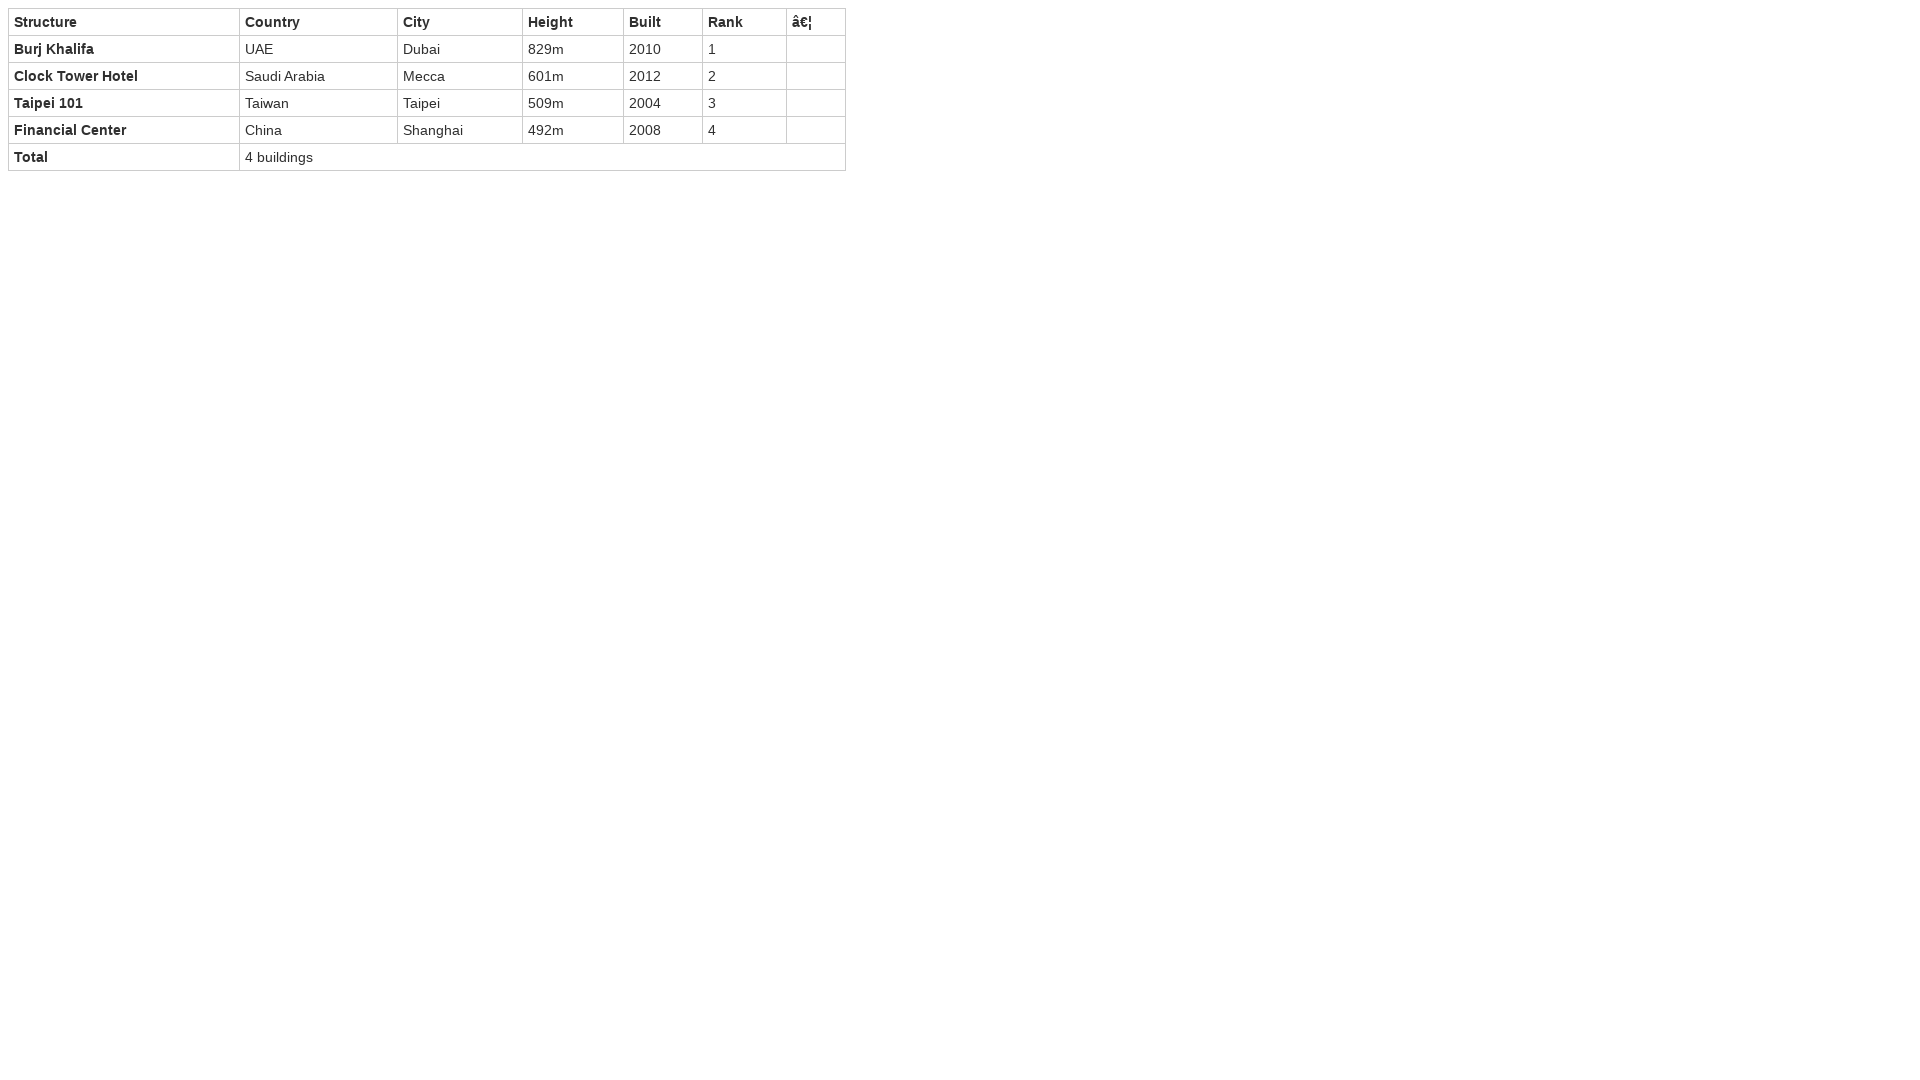

Waited for first table row to be ready
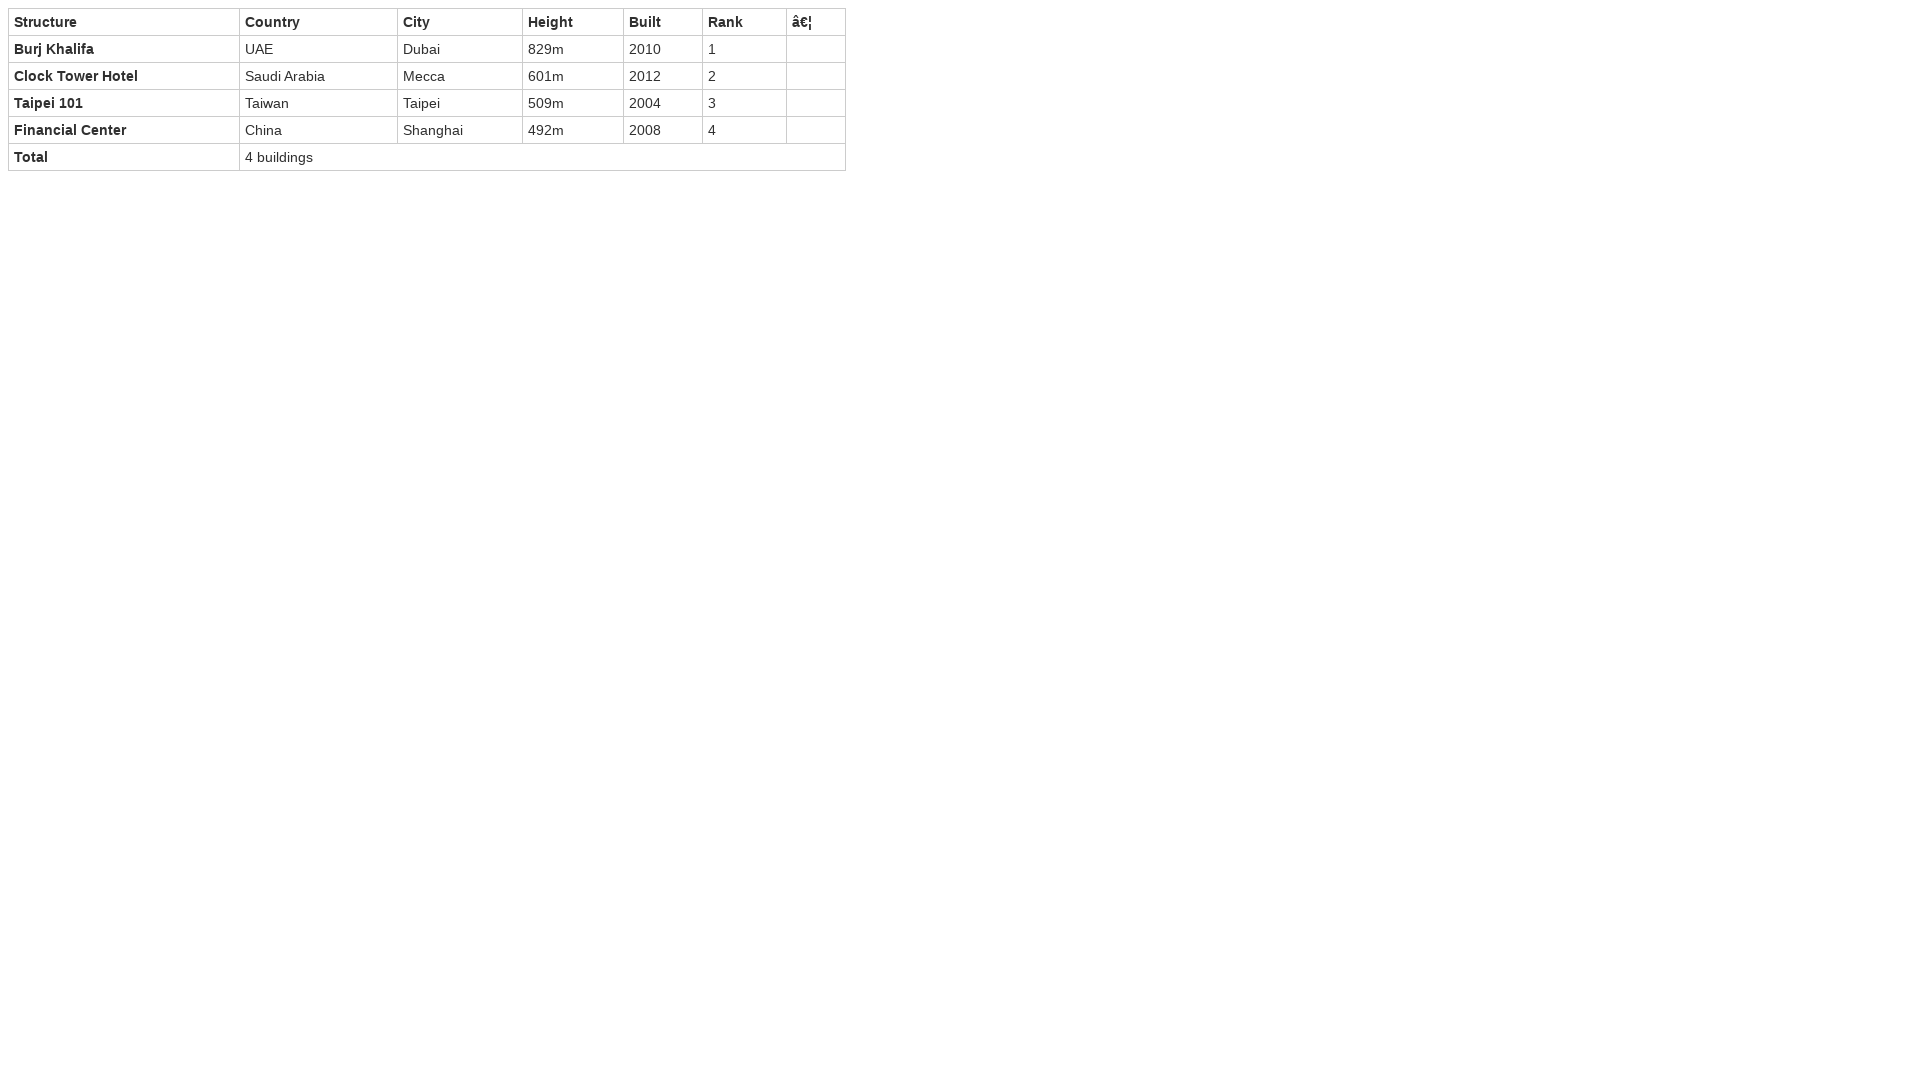

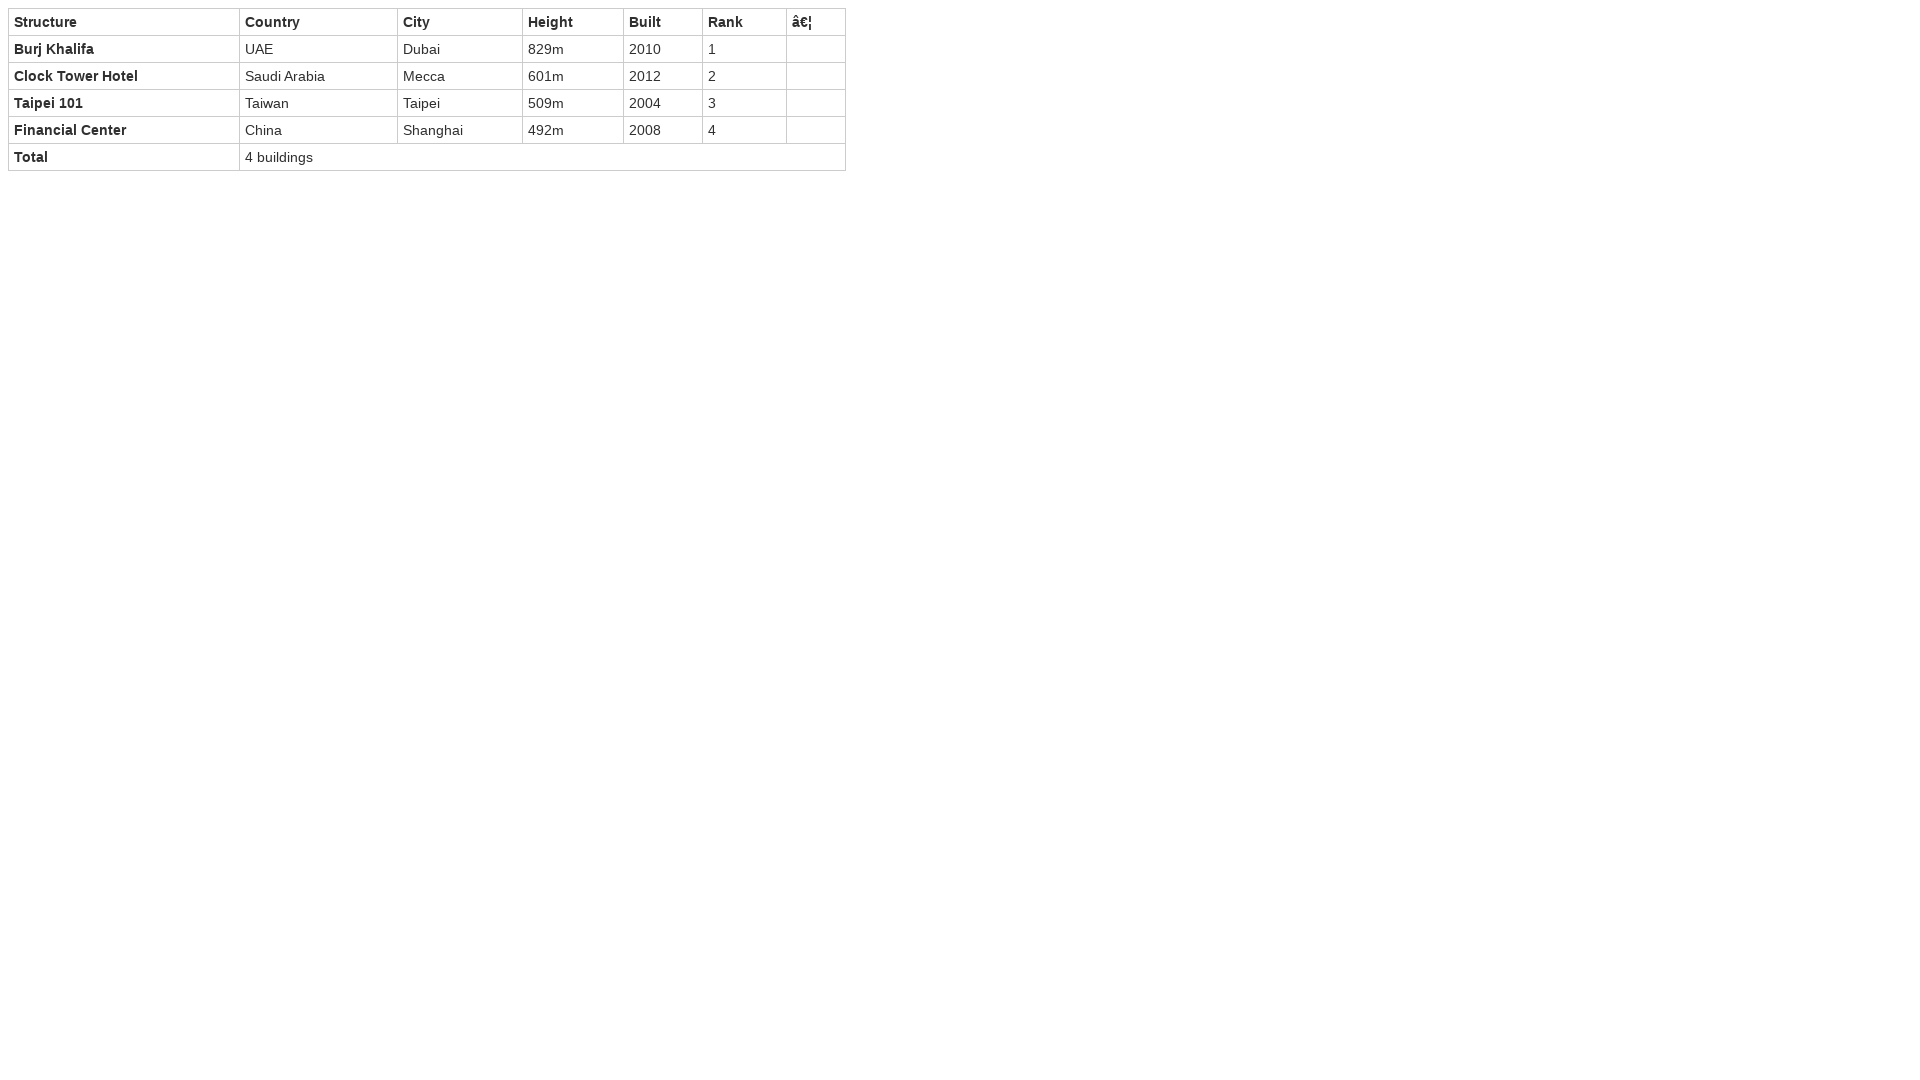